Tests an e-commerce site's shopping cart functionality by searching for products, adding them to cart, and applying a promo code at checkout

Starting URL: https://rahulshettyacademy.com/seleniumPractise/#/

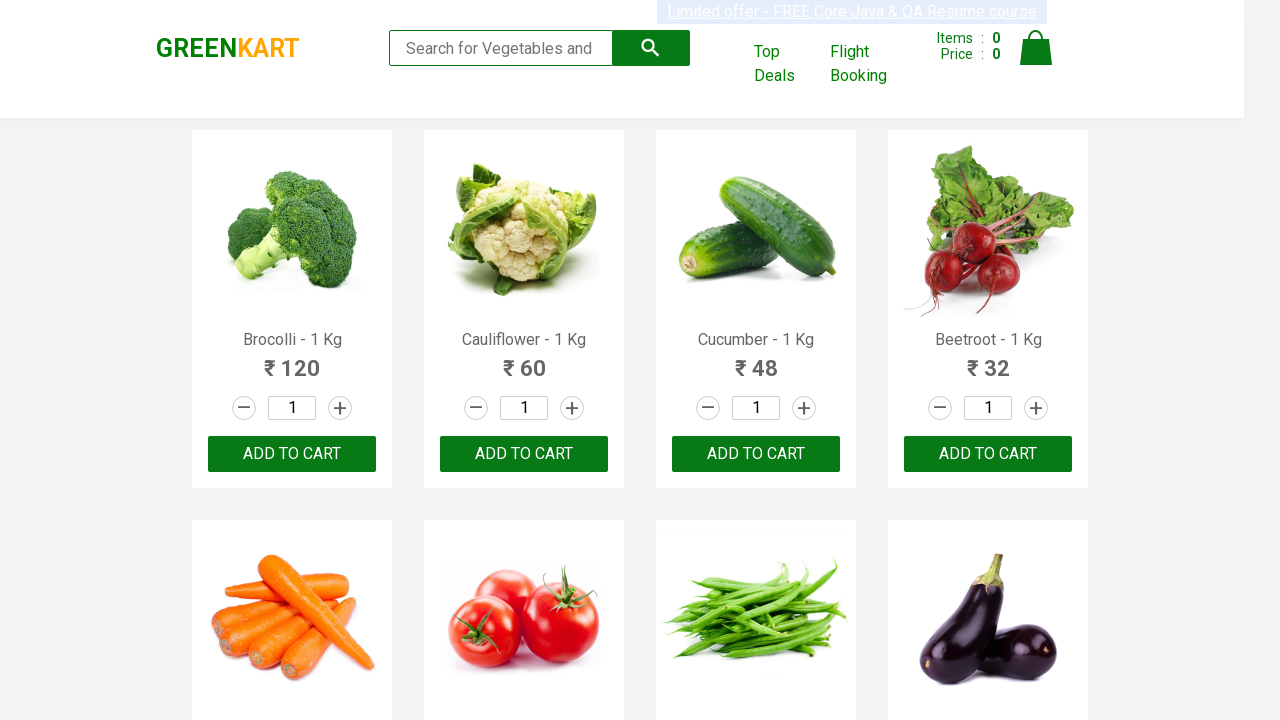

Filled search field with 'ber' to filter products on input[type='search']
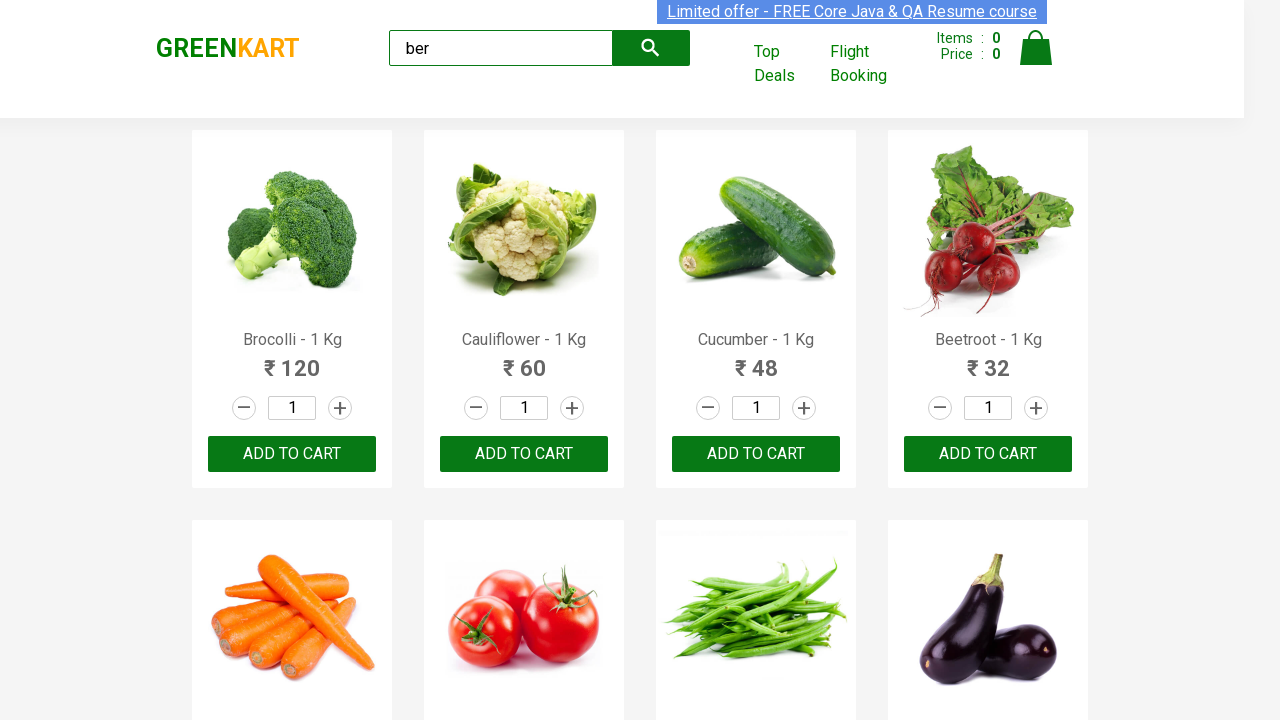

Waited for filtered products to load
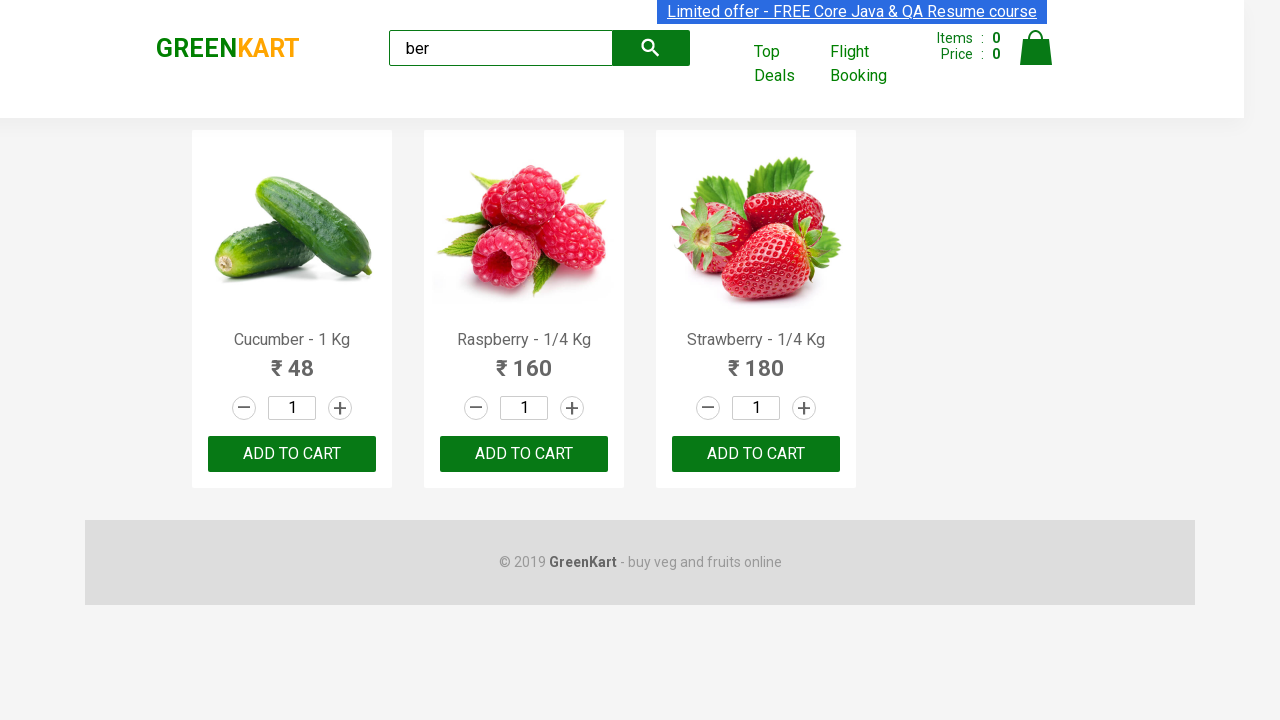

Retrieved all 'Add to Cart' buttons for filtered products
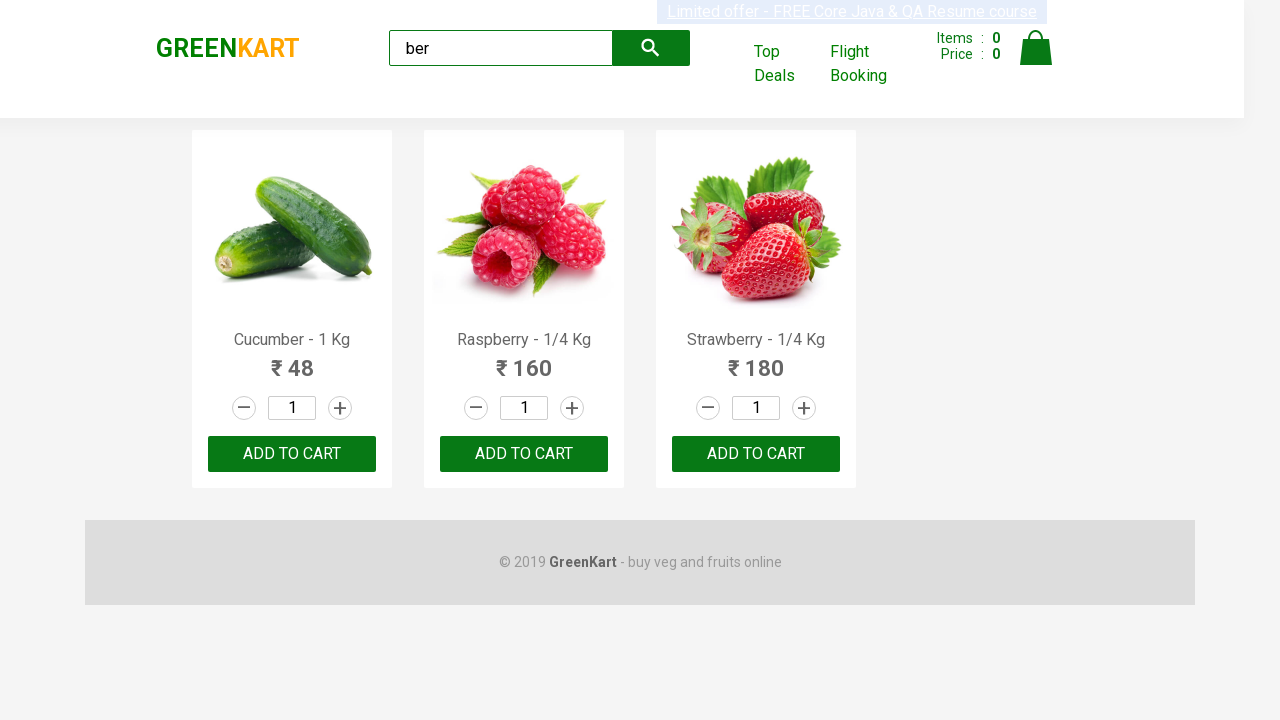

Clicked 'Add to Cart' button for a product at (292, 454) on div.product div button >> nth=0
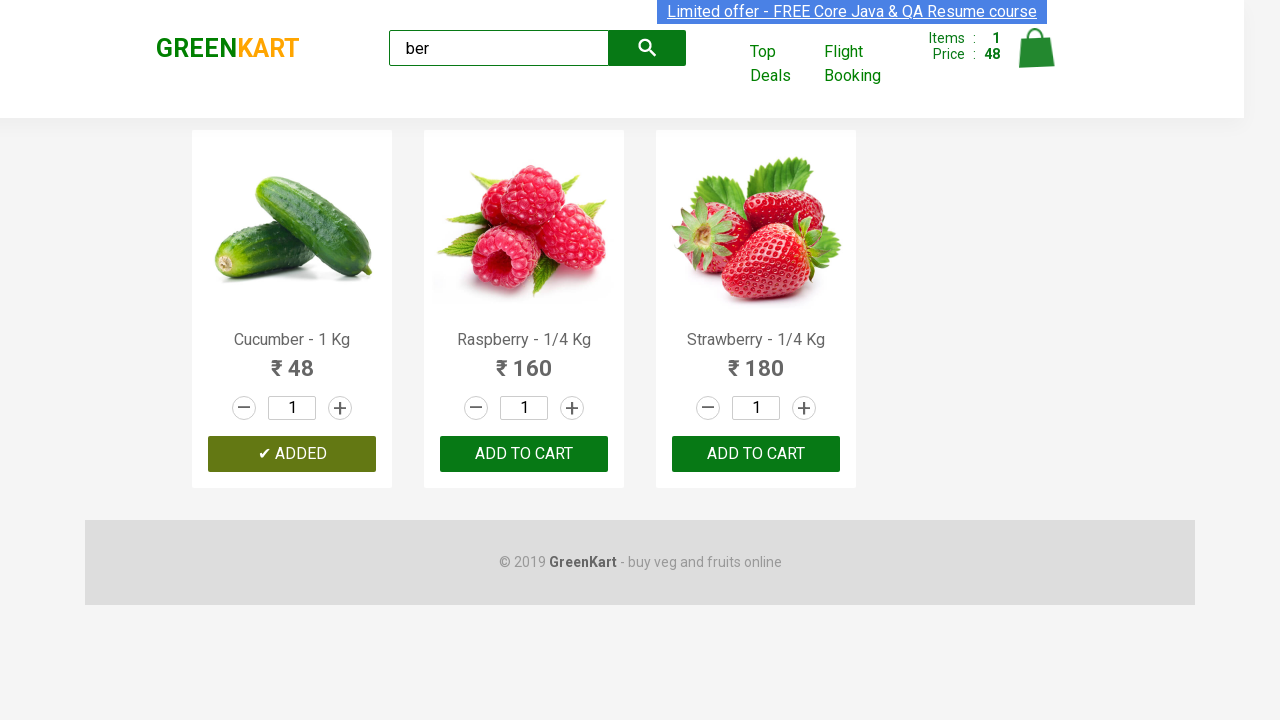

Clicked 'Add to Cart' button for a product at (524, 454) on div.product div button >> nth=1
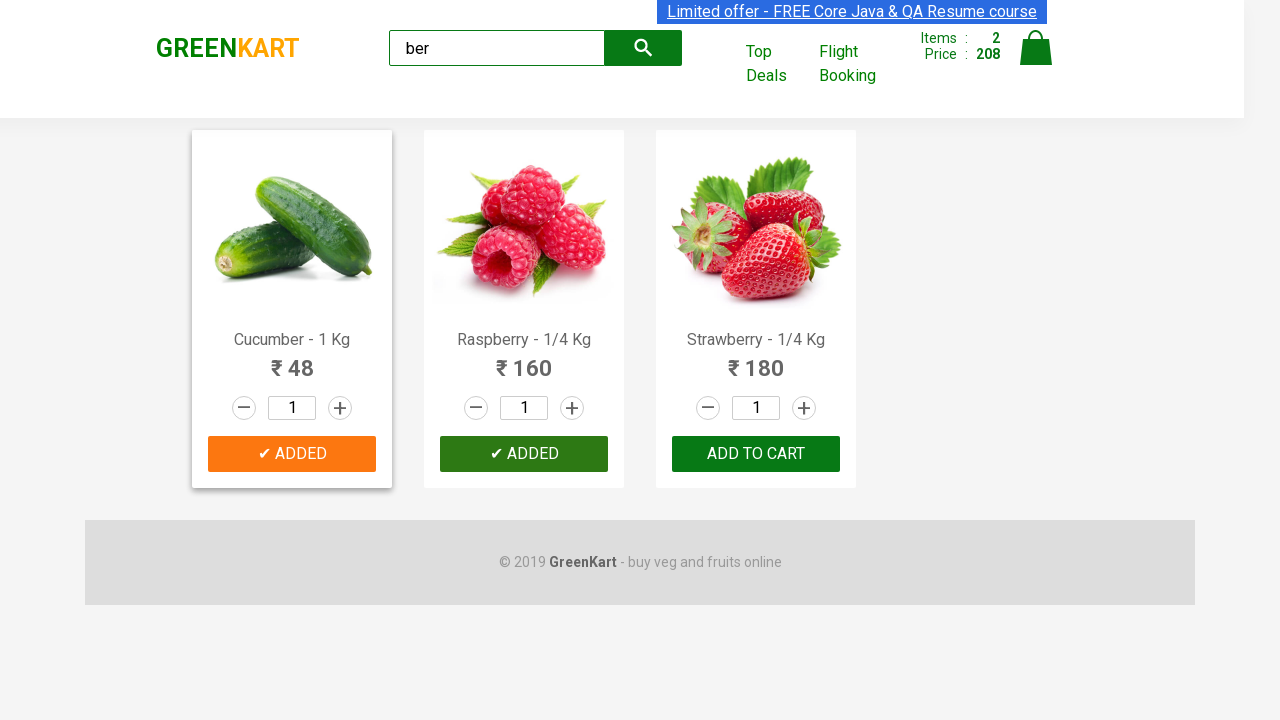

Clicked 'Add to Cart' button for a product at (756, 454) on div.product div button >> nth=2
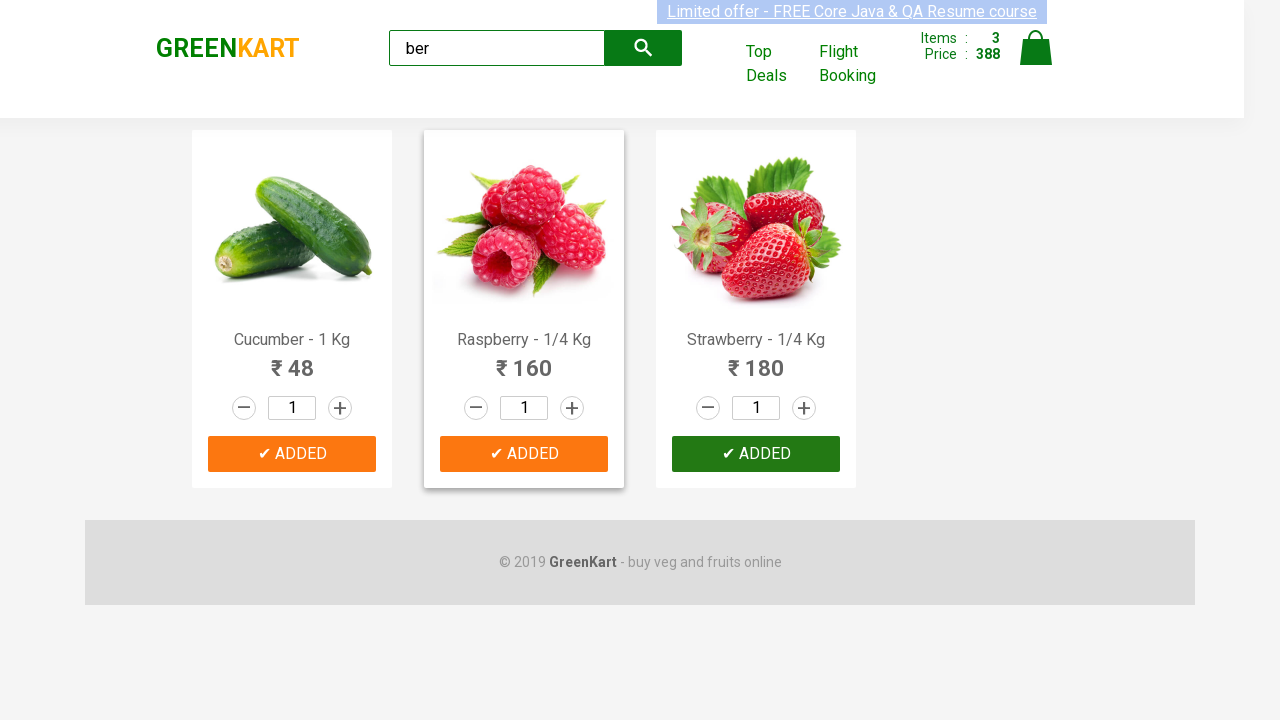

Clicked cart icon to view shopping cart at (1036, 48) on img[alt='Cart']
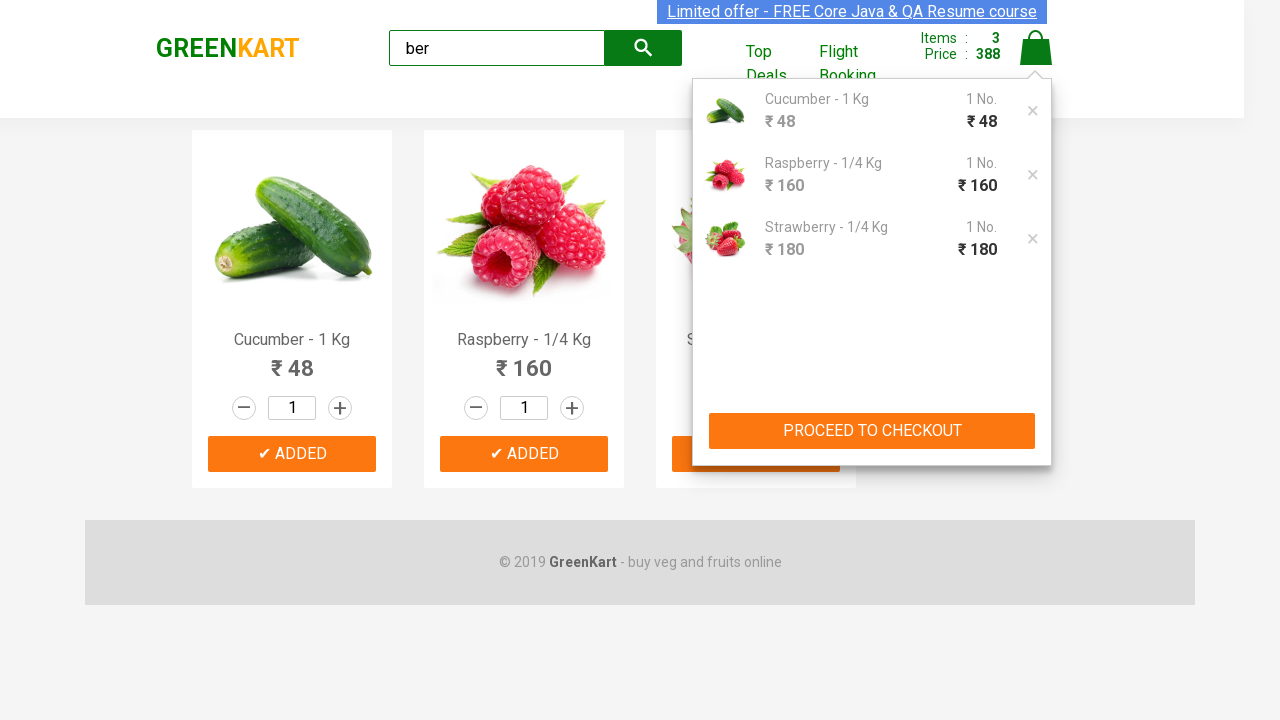

Clicked 'PROCEED TO CHECKOUT' button at (872, 431) on xpath=//button[text()='PROCEED TO CHECKOUT']
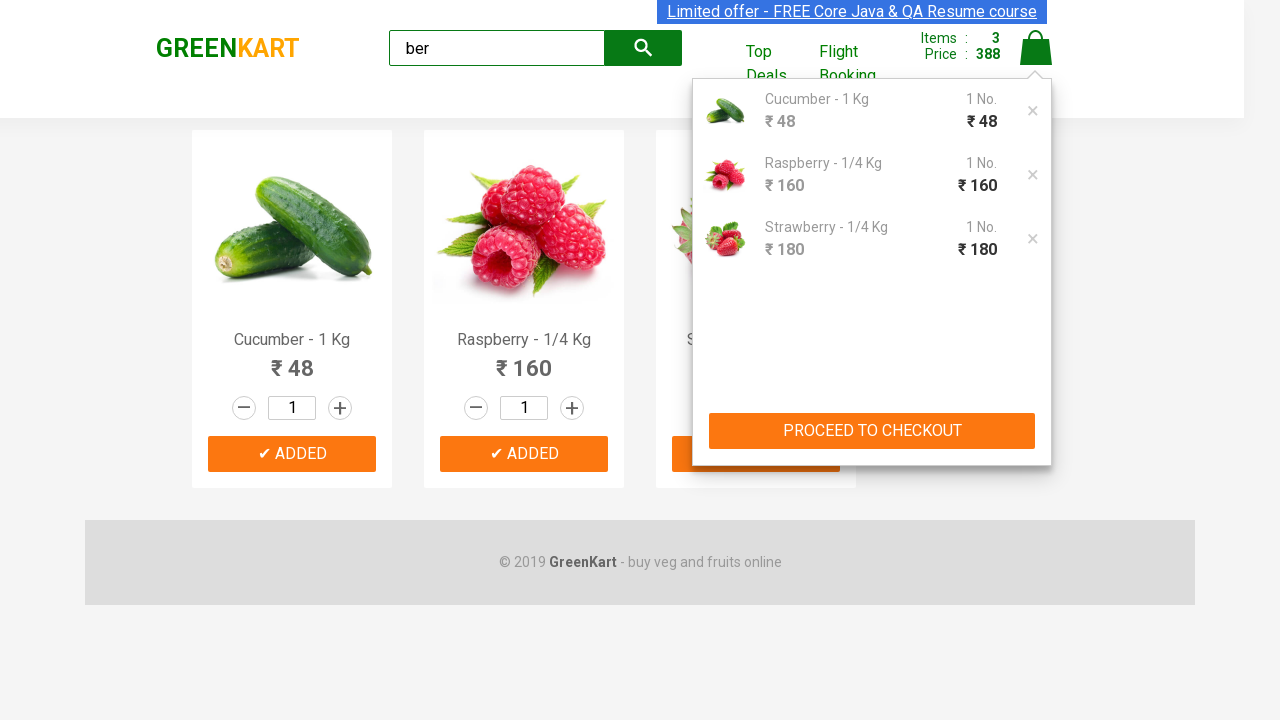

Entered promo code 'rahulshettyacademy' on .promoCode
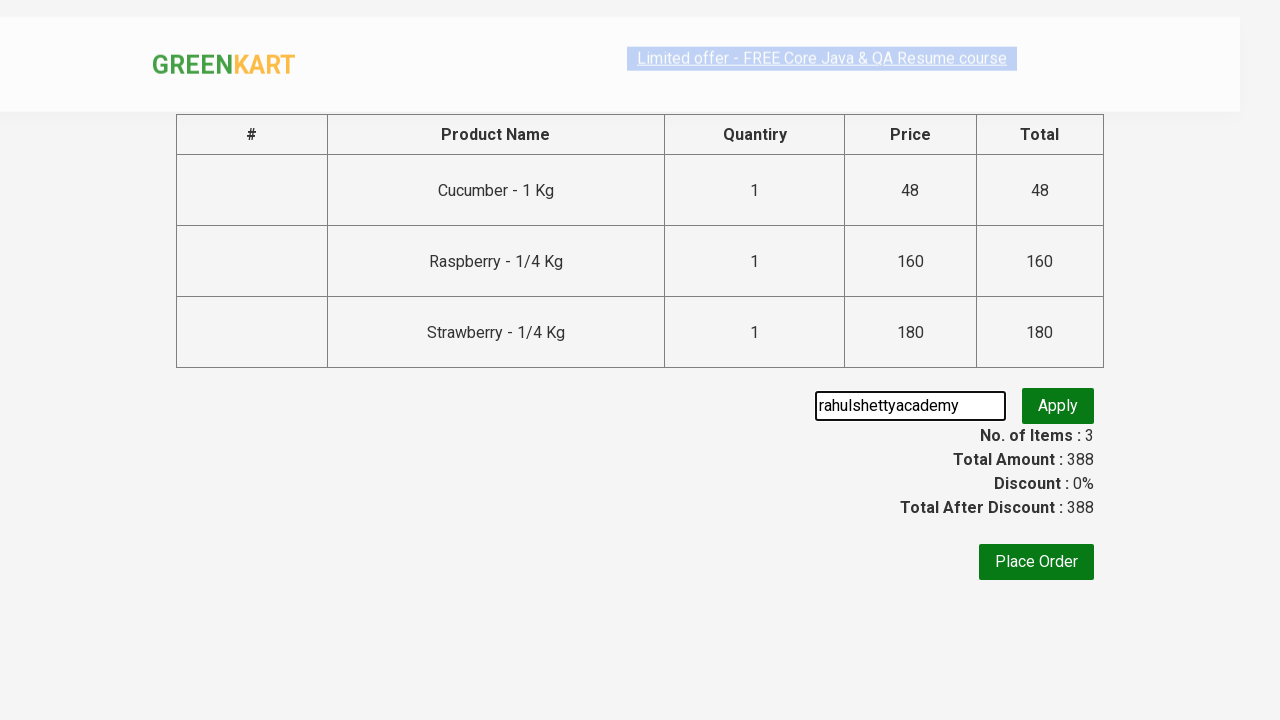

Clicked button to apply promo code at (1058, 406) on .promoBtn
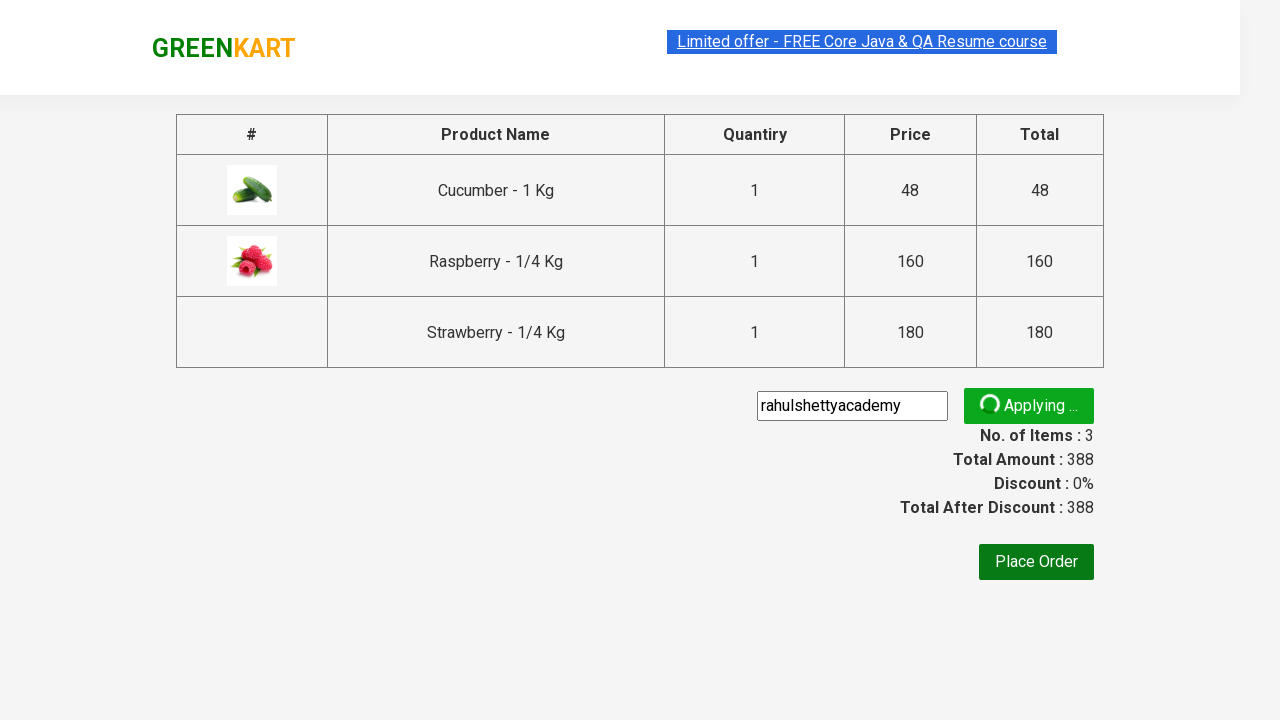

Waited for promo code application confirmation to appear
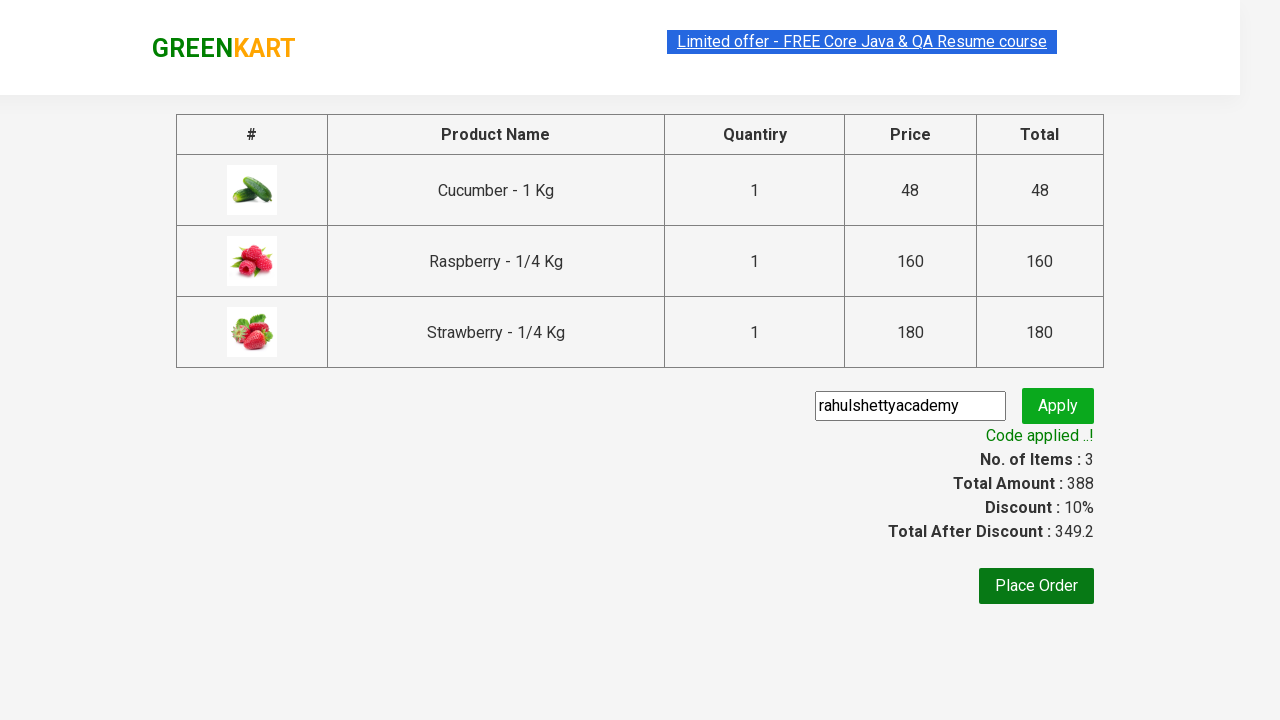

Retrieved promo info text: Code applied ..!
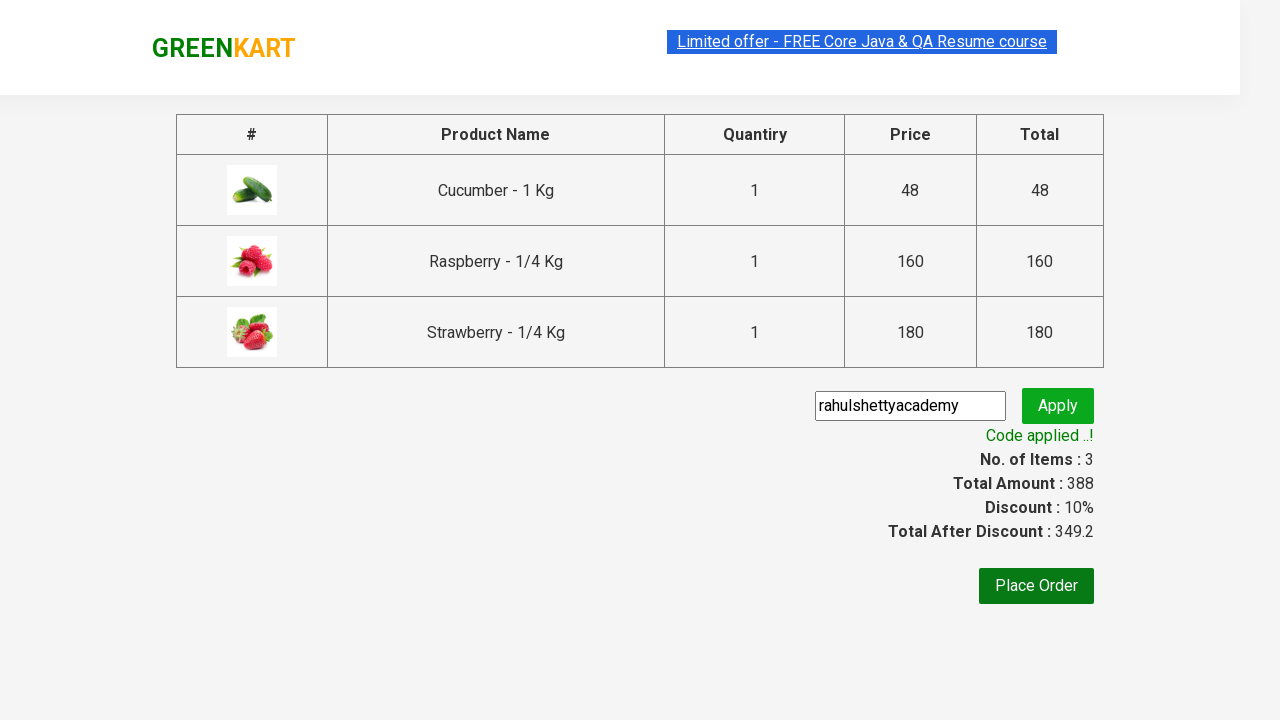

Retrieved discount percentage: 10%
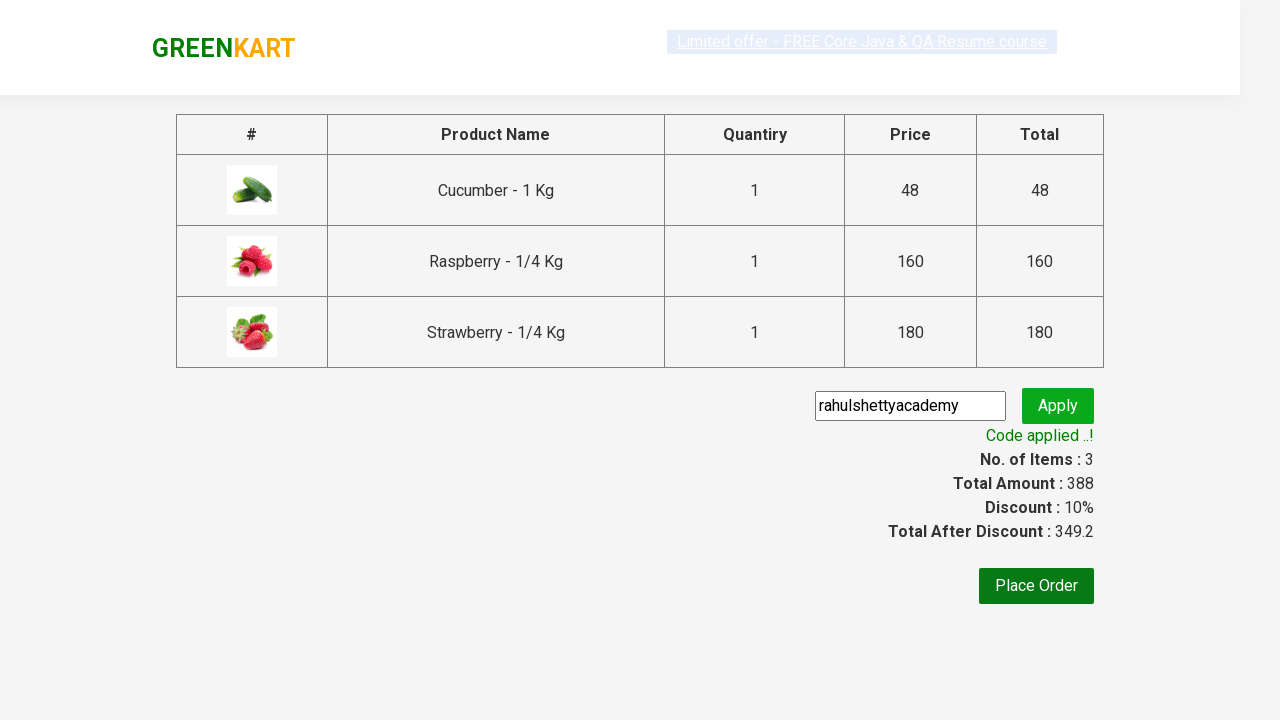

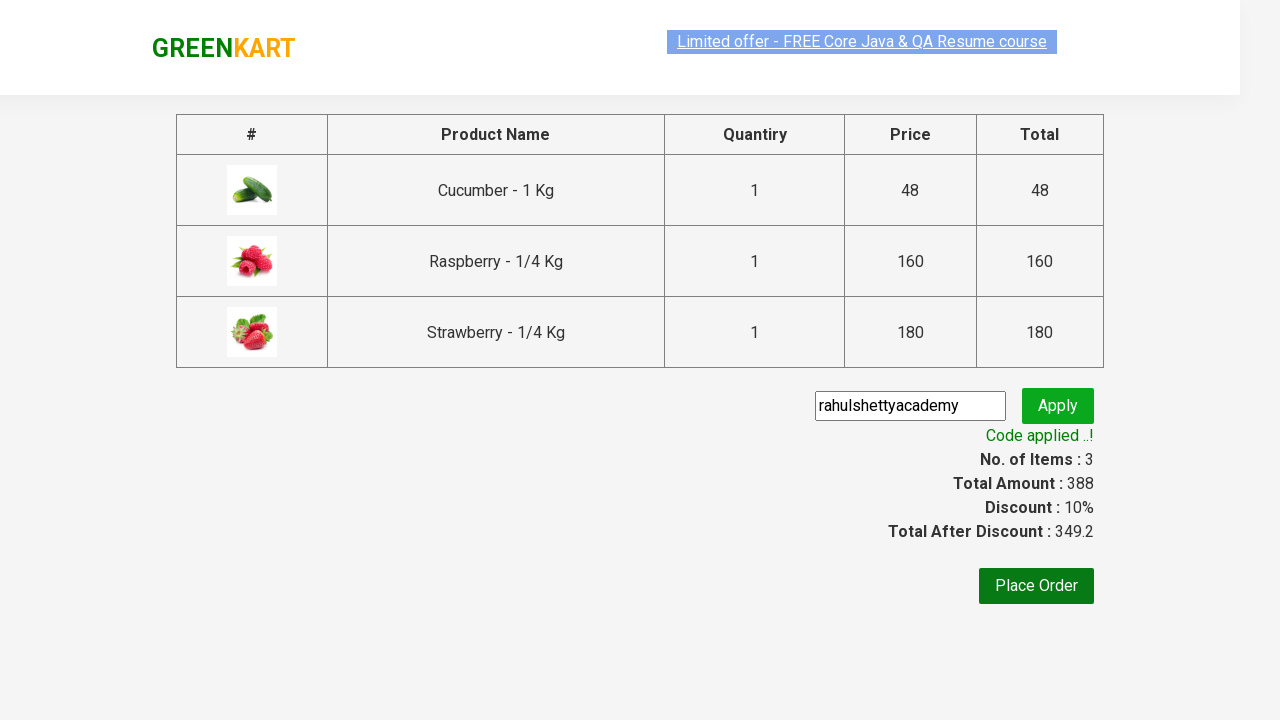